Tests table sorting functionality by clicking on a column header to sort, then verifies the data is sorted correctly. Also navigates through pagination to find a specific item (Rice).

Starting URL: https://rahulshettyacademy.com/seleniumPractise/#/offers

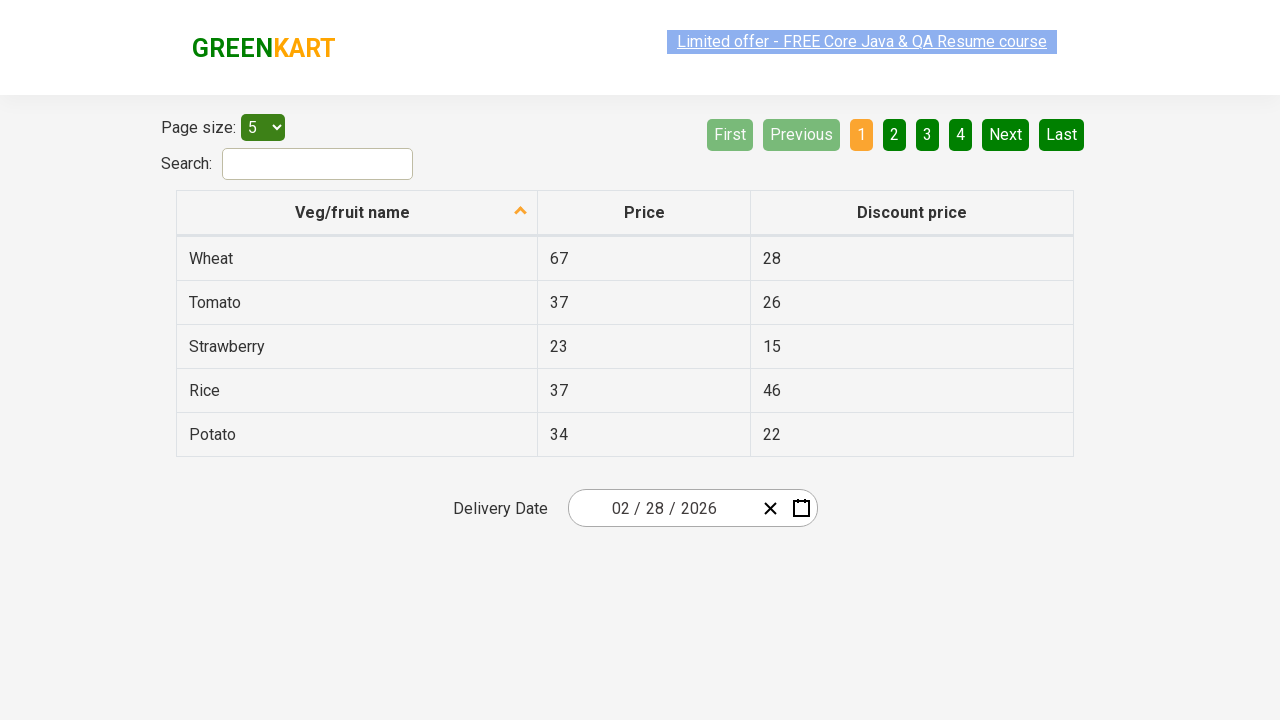

Clicked first column header to trigger sorting at (357, 213) on xpath=//tr/th[1]
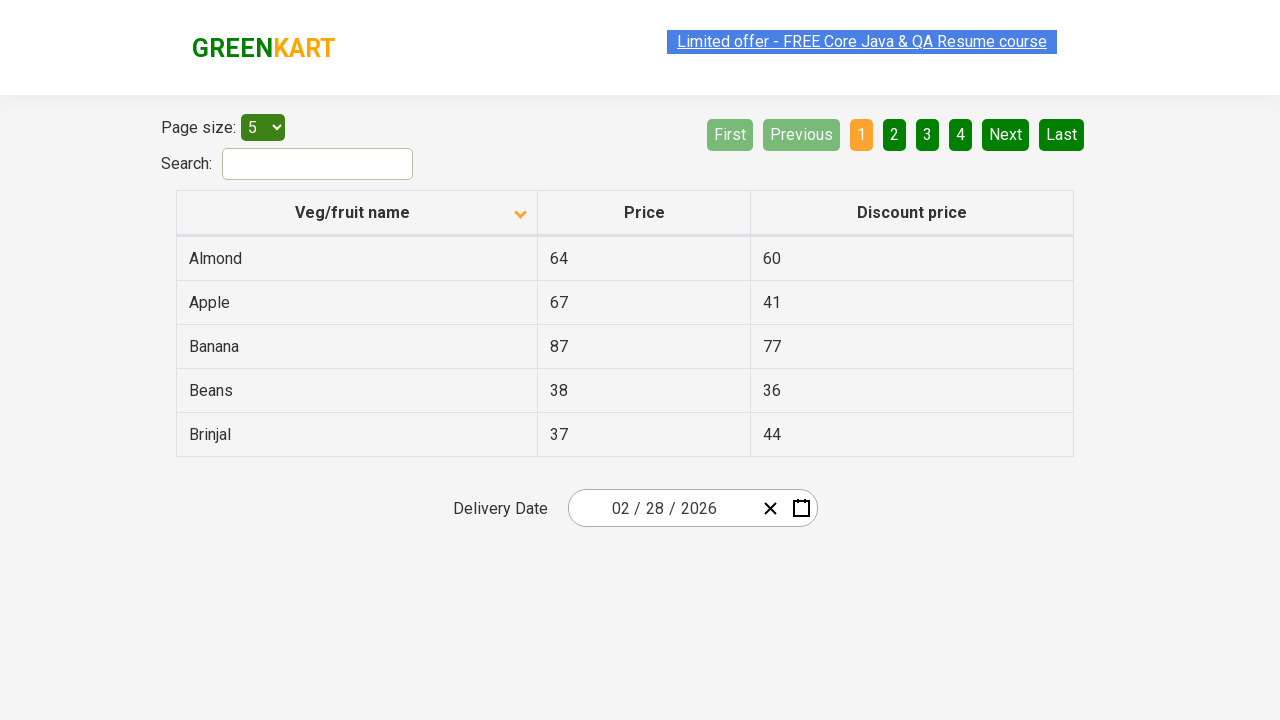

Table data loaded and first column cell is visible
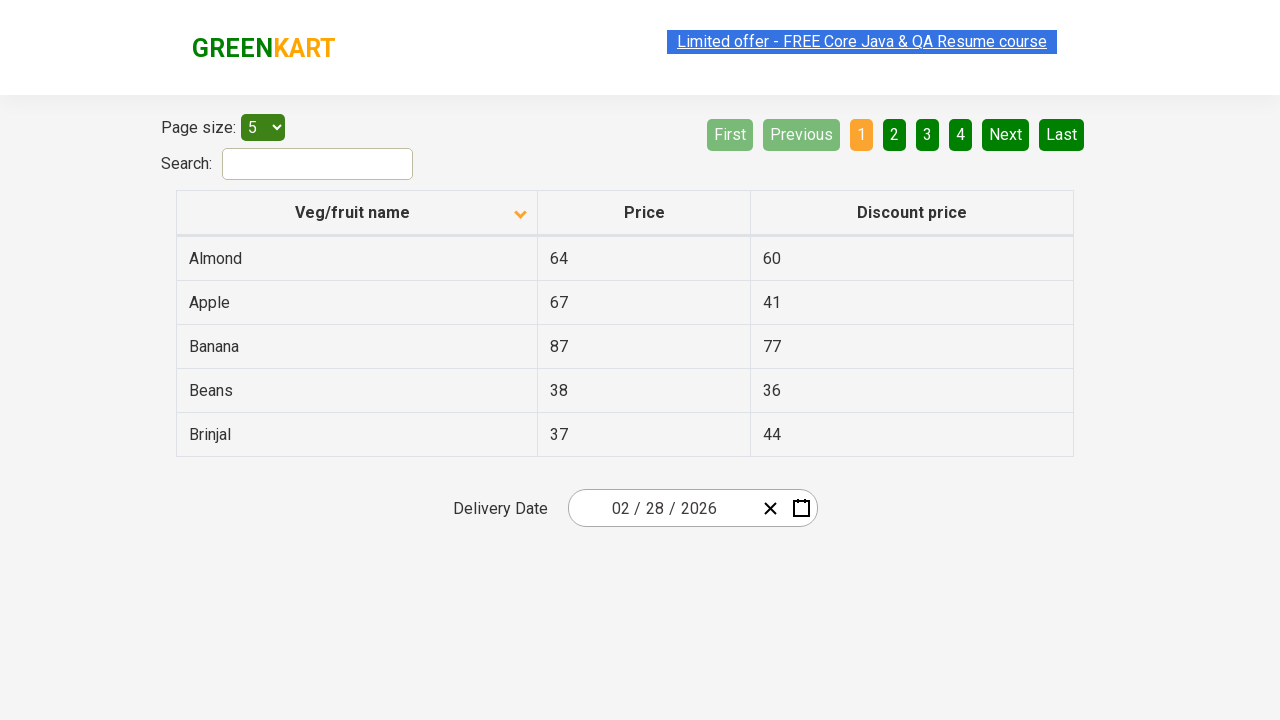

Retrieved 5 items from first column for sorting verification
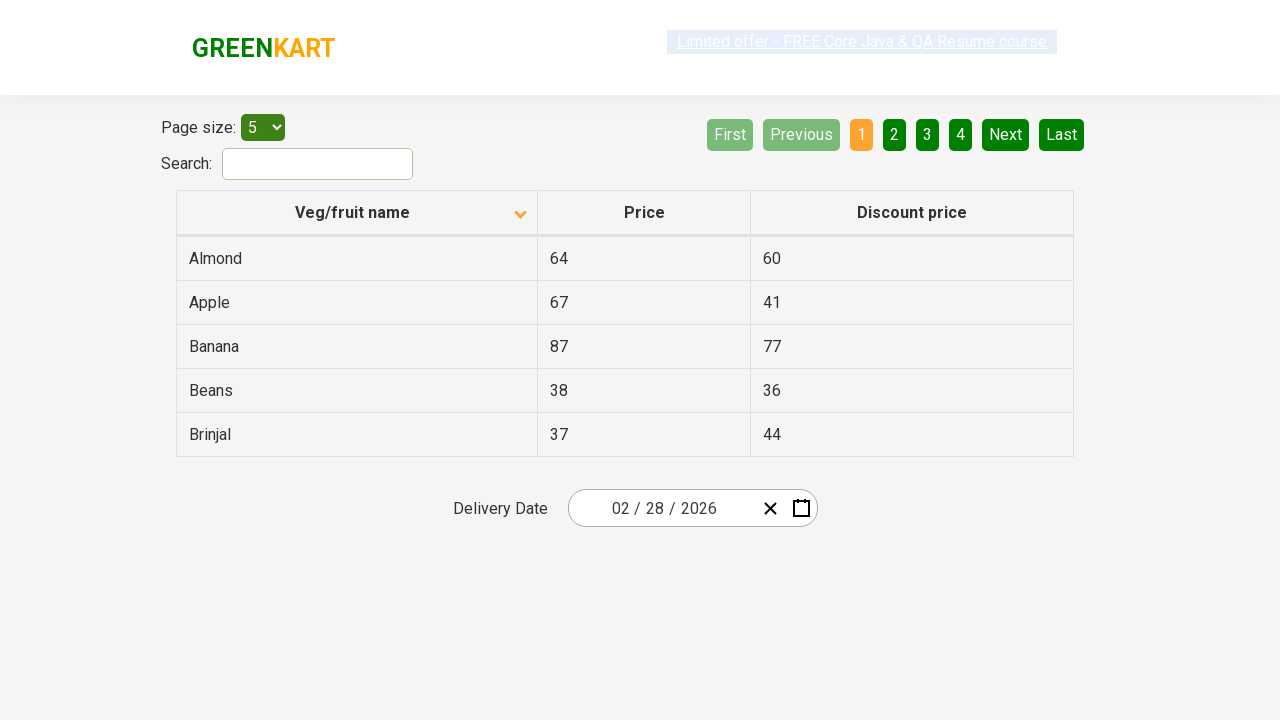

Verified that table is sorted correctly in ascending order
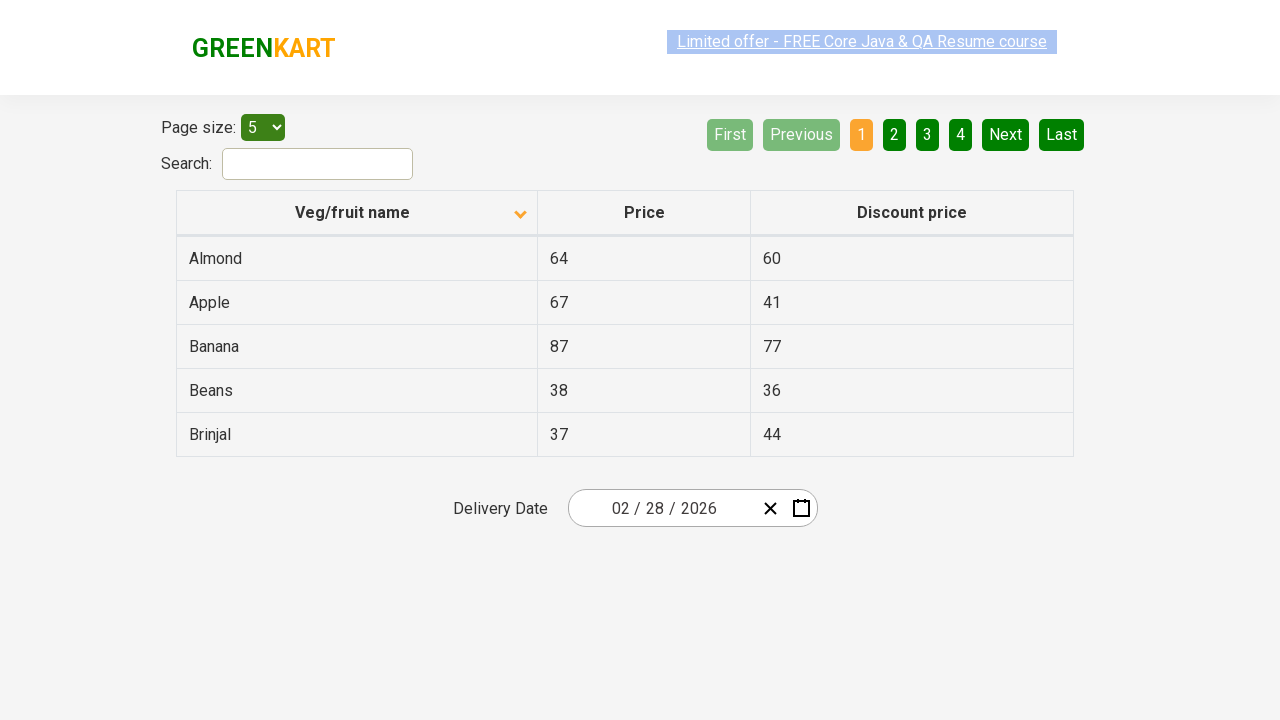

Clicked Next button to navigate to next page at (1006, 134) on [aria-label='Next']
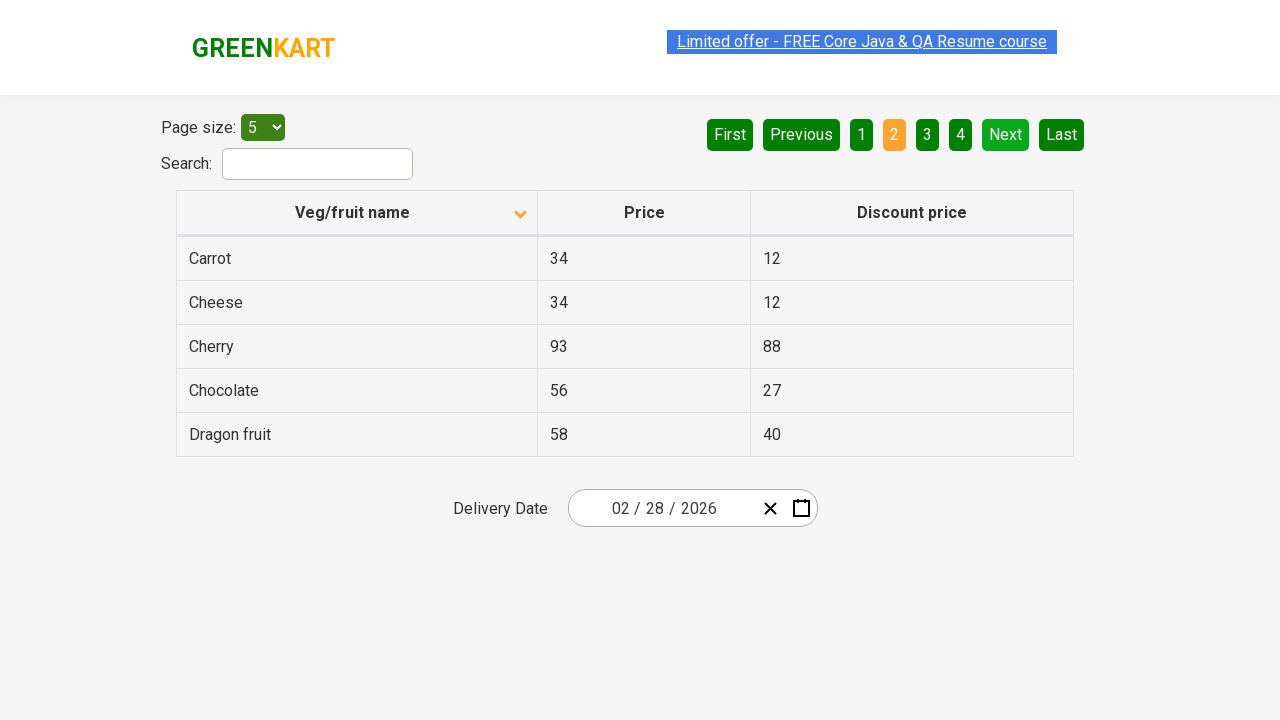

Waited for next page to load
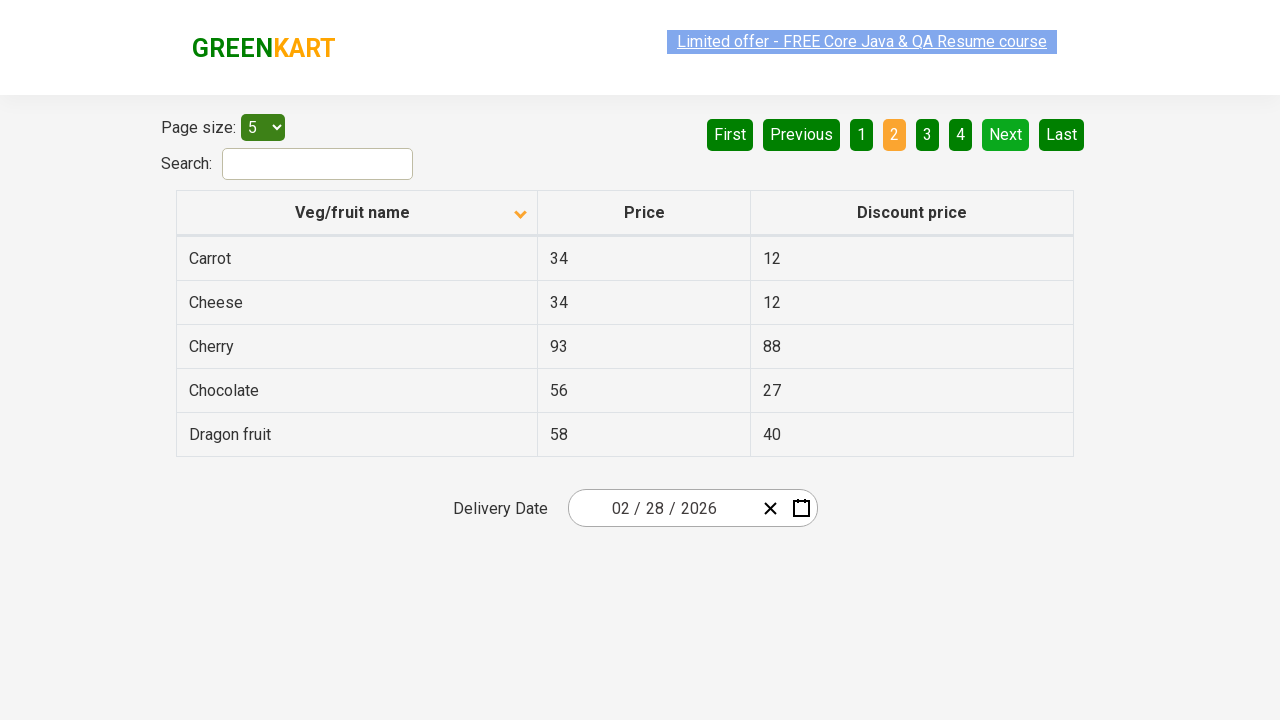

Clicked Next button to navigate to next page at (1006, 134) on [aria-label='Next']
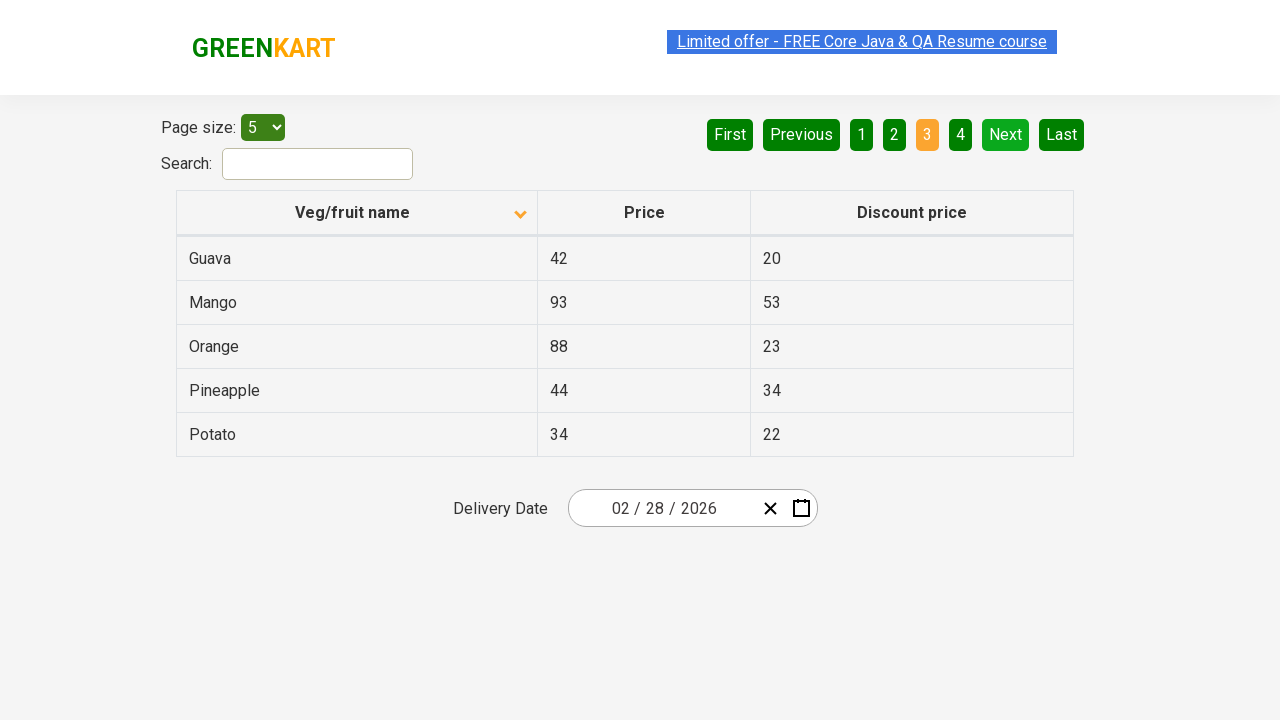

Waited for next page to load
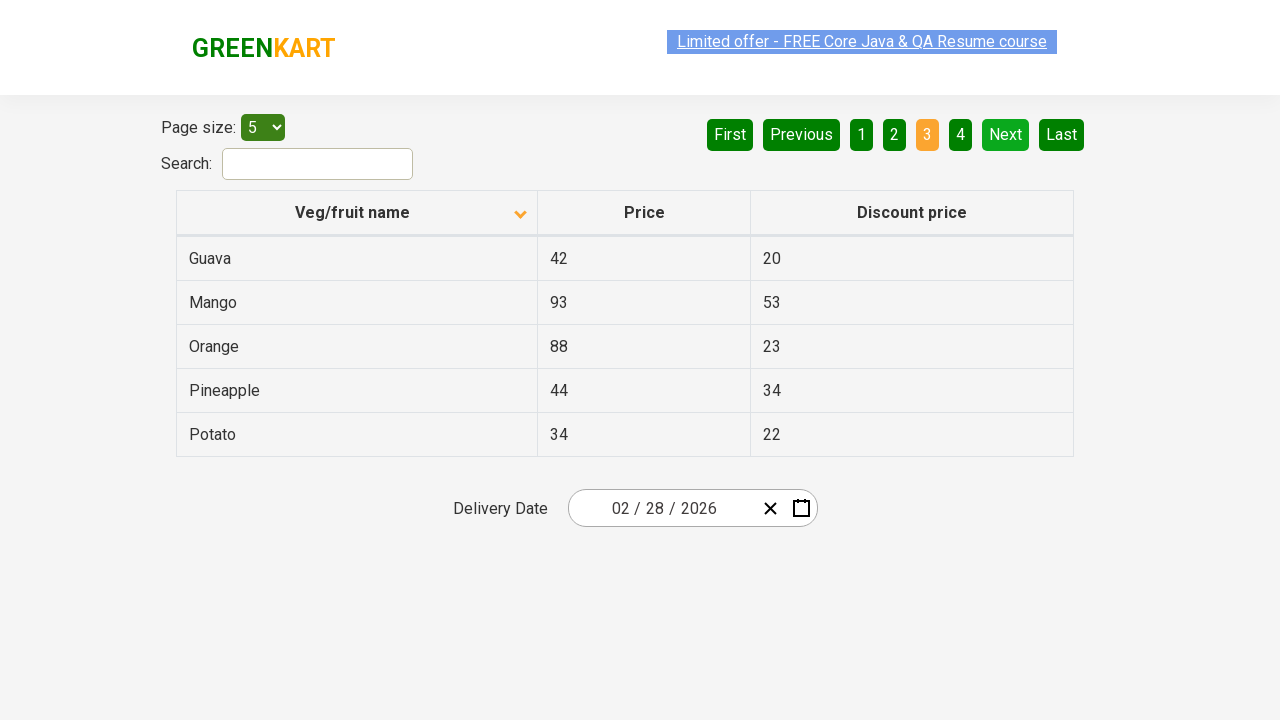

Clicked Next button to navigate to next page at (1006, 134) on [aria-label='Next']
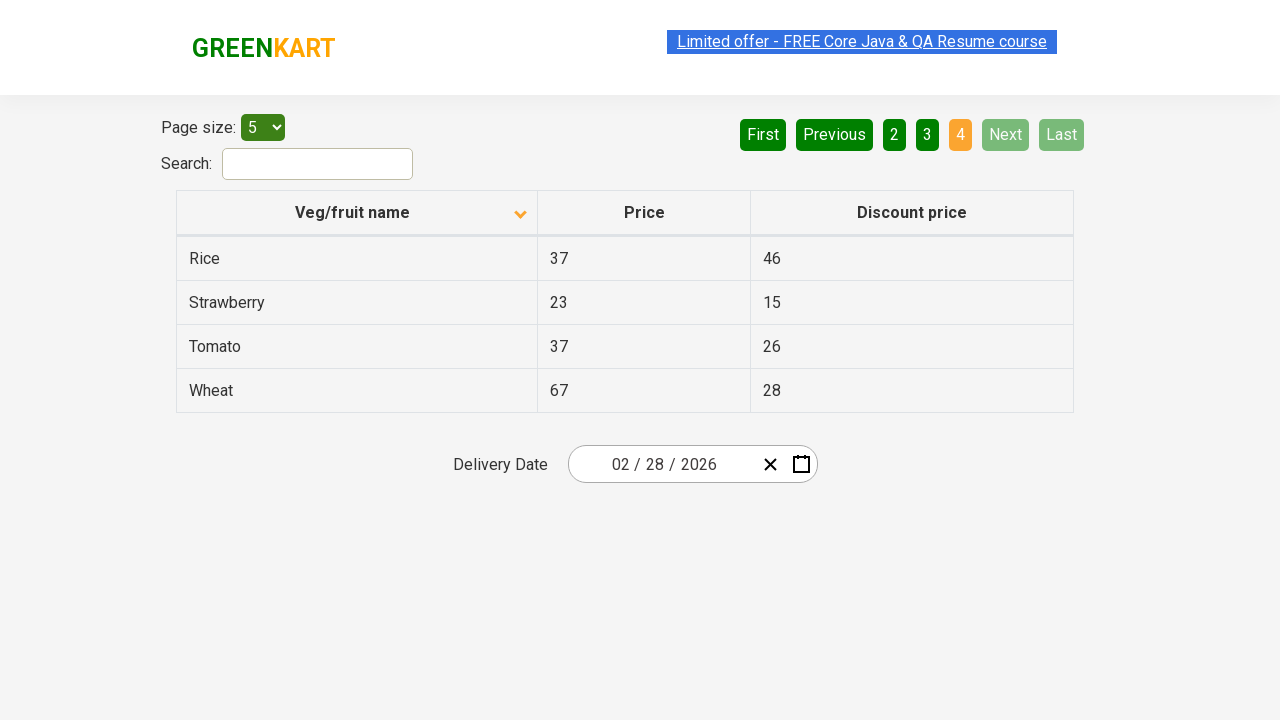

Waited for next page to load
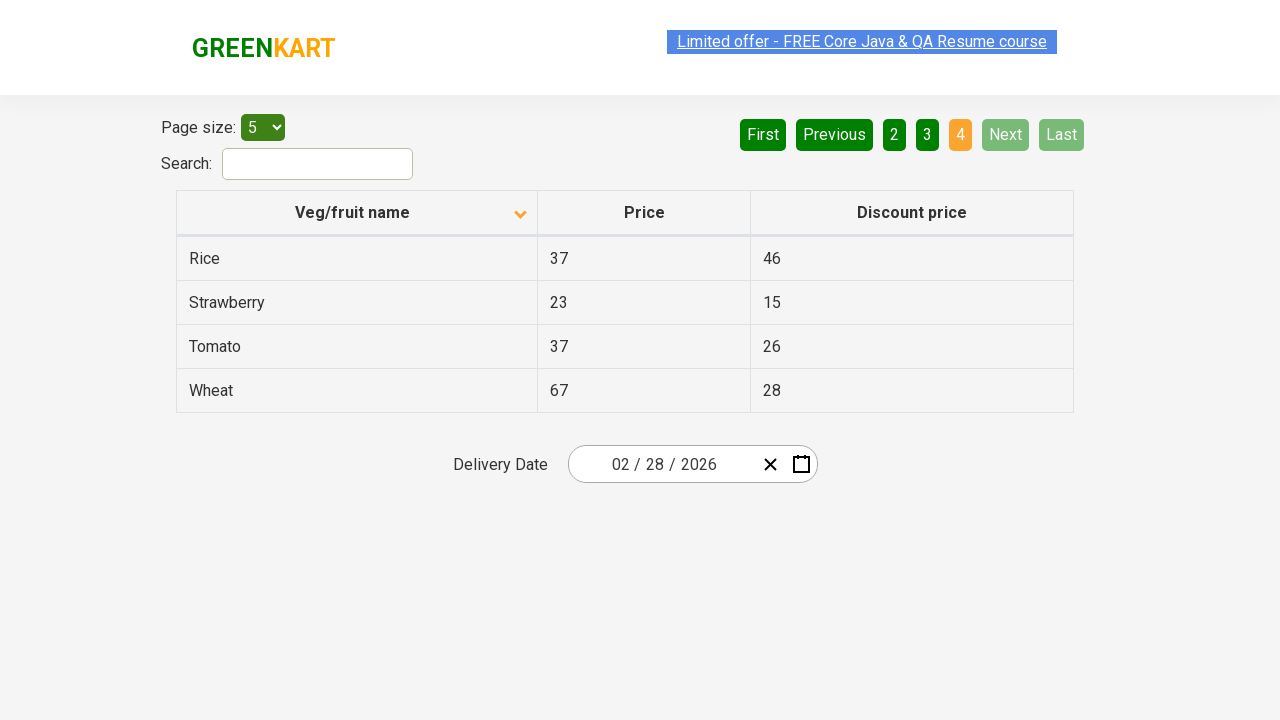

Found 'Rice' item in the current page
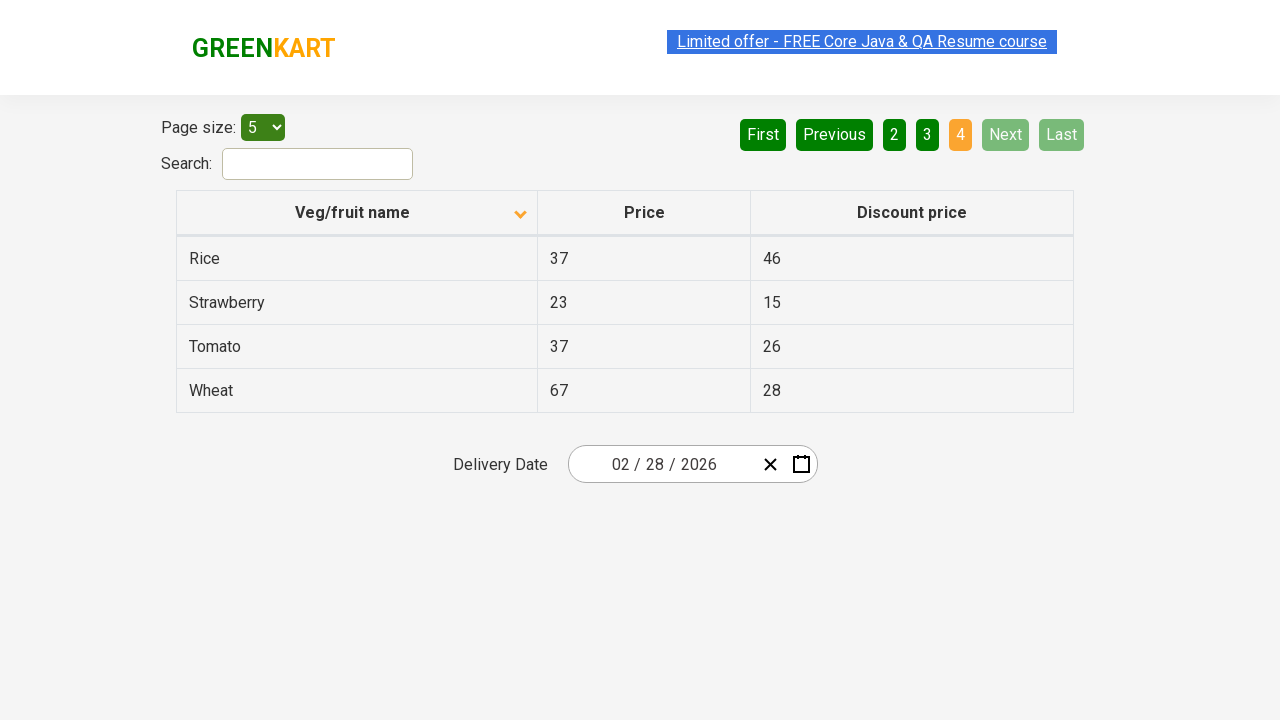

Verified that 'Rice' item was successfully found in the table
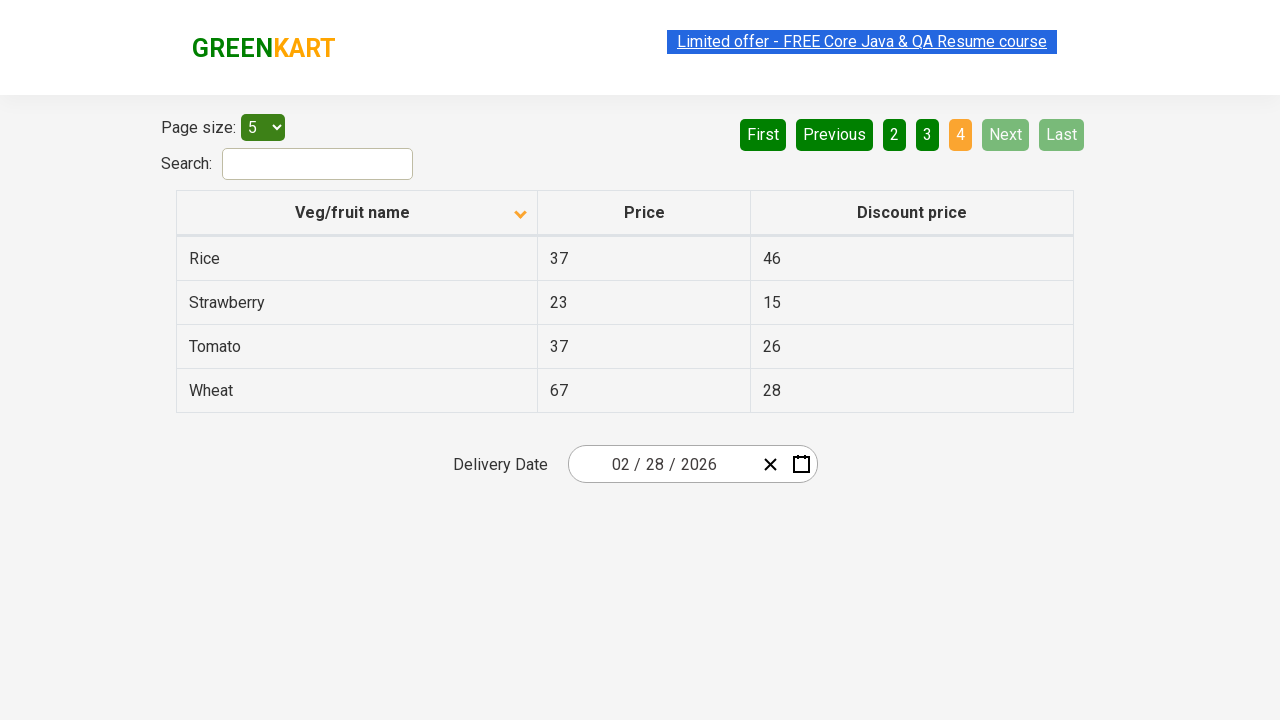

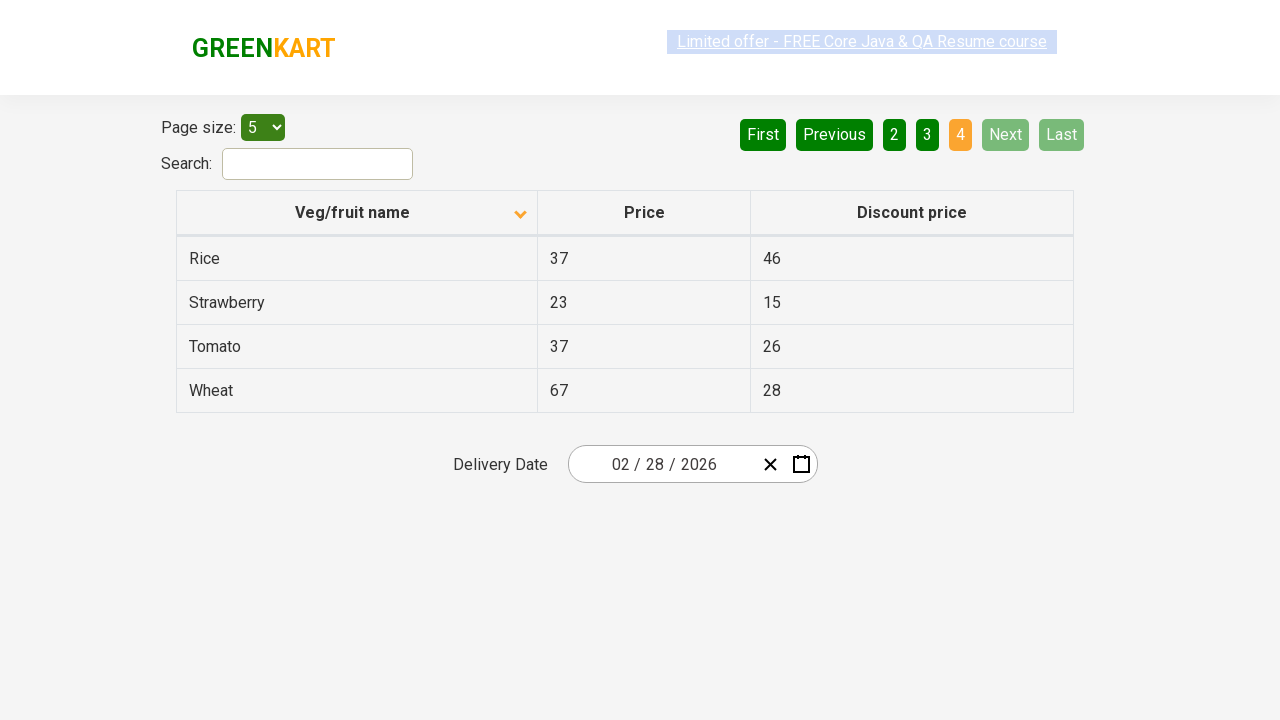